Tests different click types on a demo page by performing a dynamic click and double click on buttons, then verifying the corresponding messages appear

Starting URL: https://demoqa.com/buttons

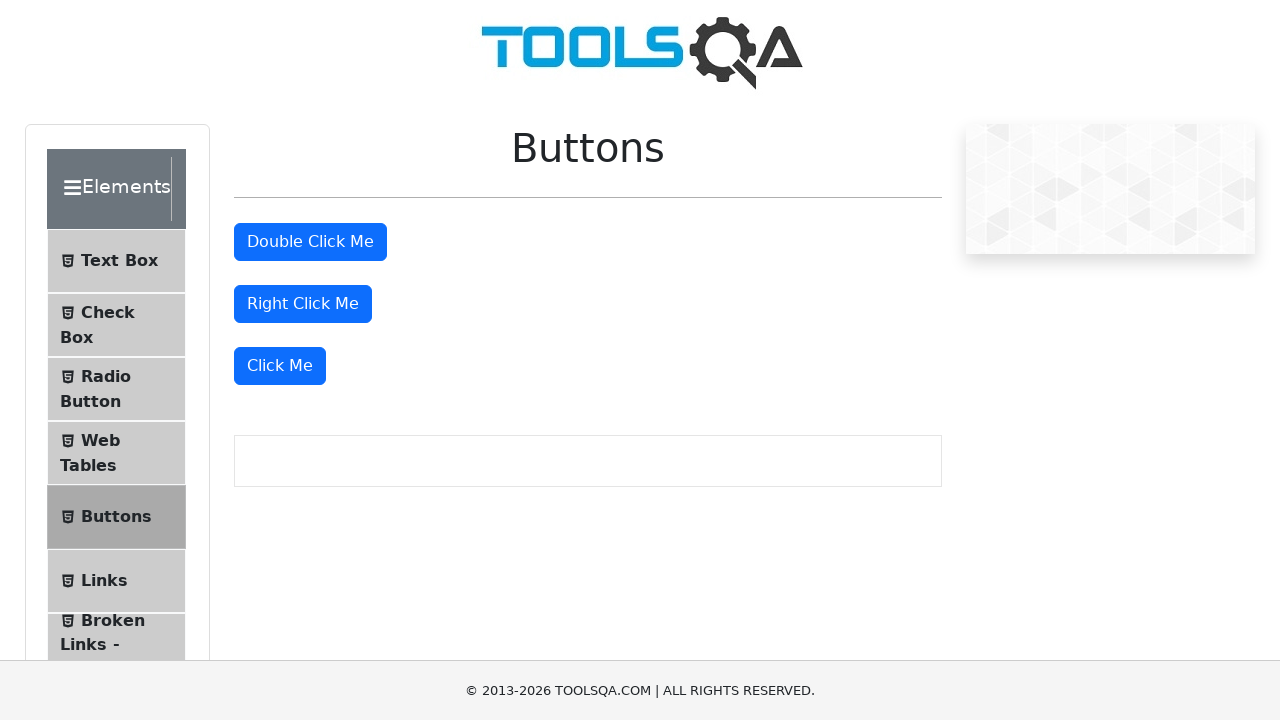

Navigated to DemoQA buttons demo page
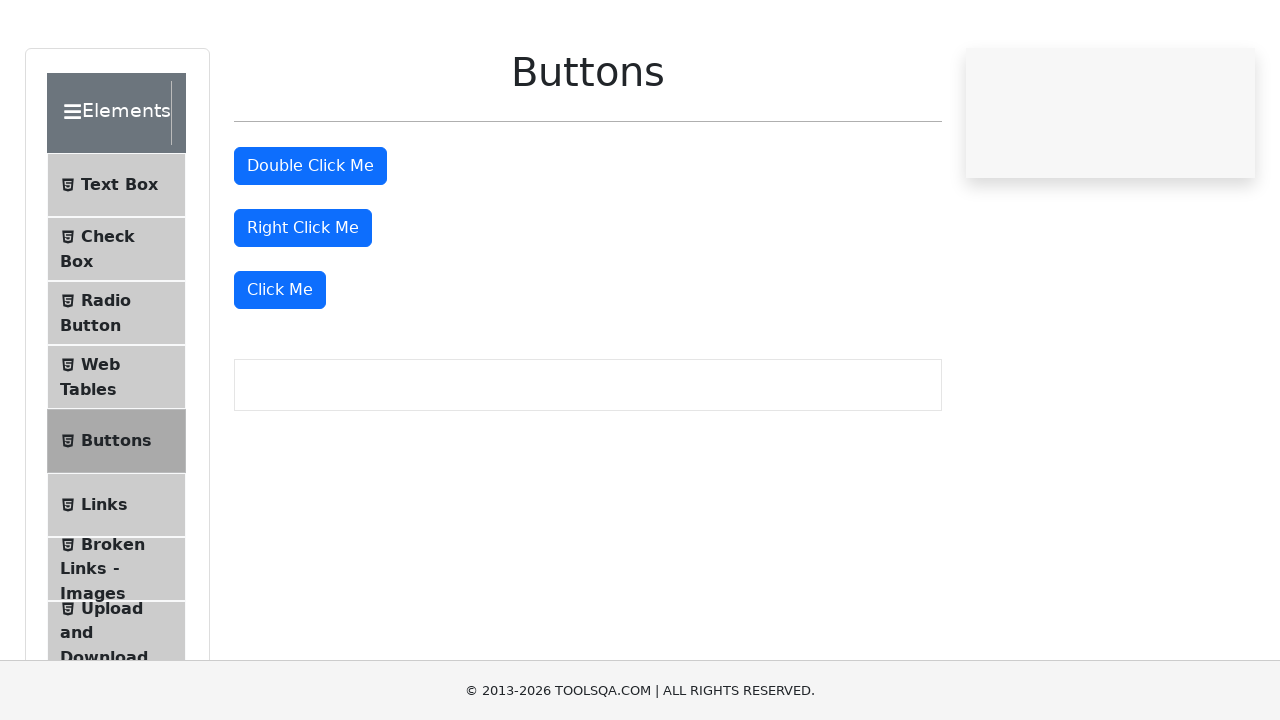

Performed dynamic click on the third 'Click Me' button at (280, 366) on text=Click Me >> nth=2
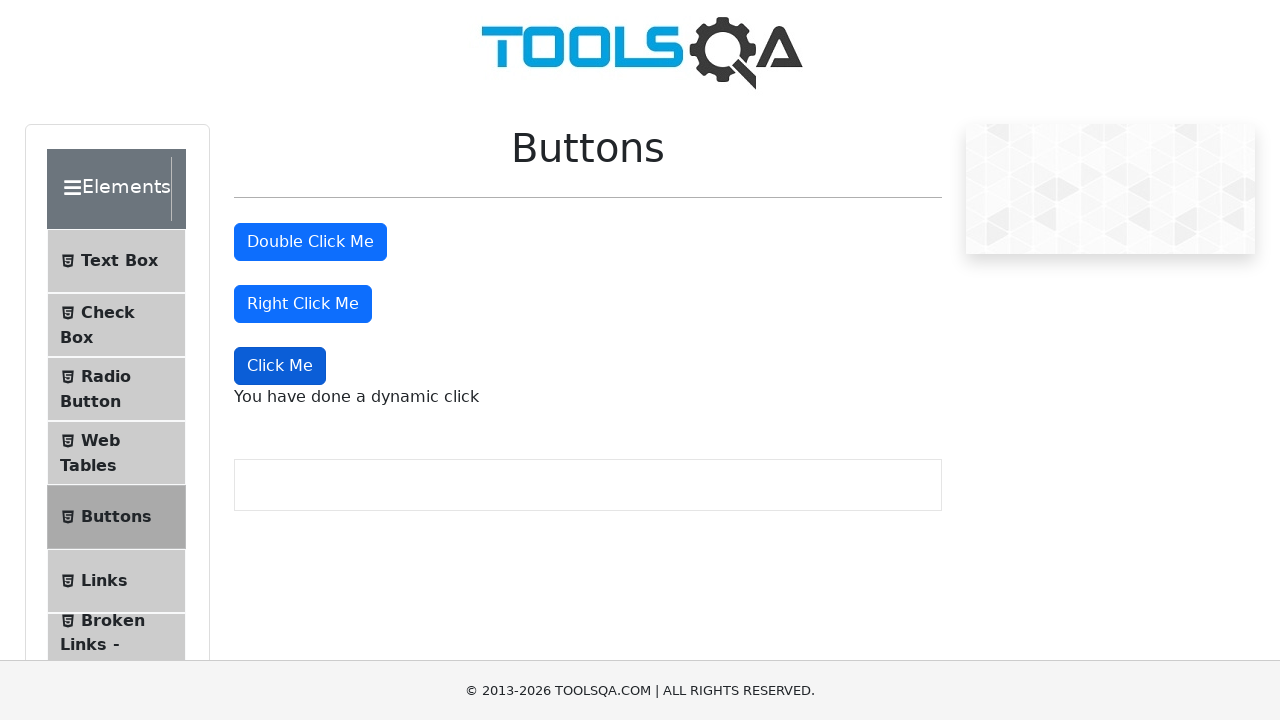

Dynamic click message appeared on page
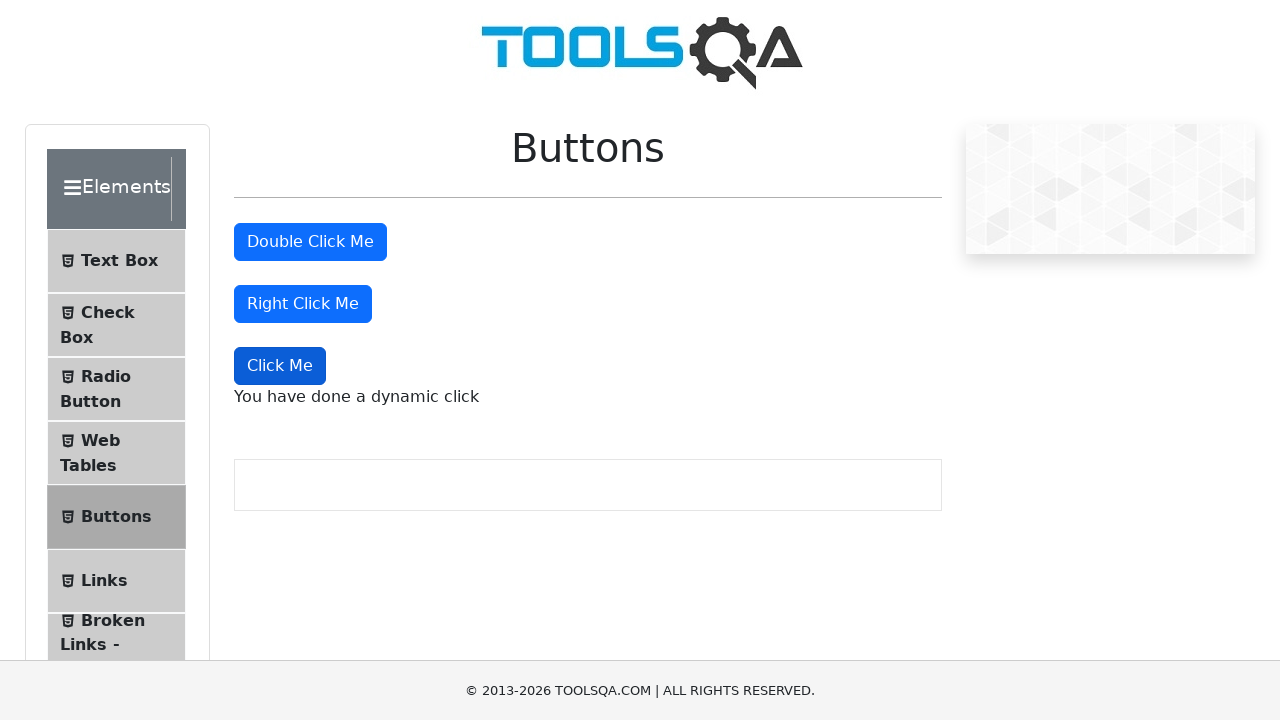

Performed double click on the first 'Click Me' button at (310, 242) on text=Click Me >> nth=0
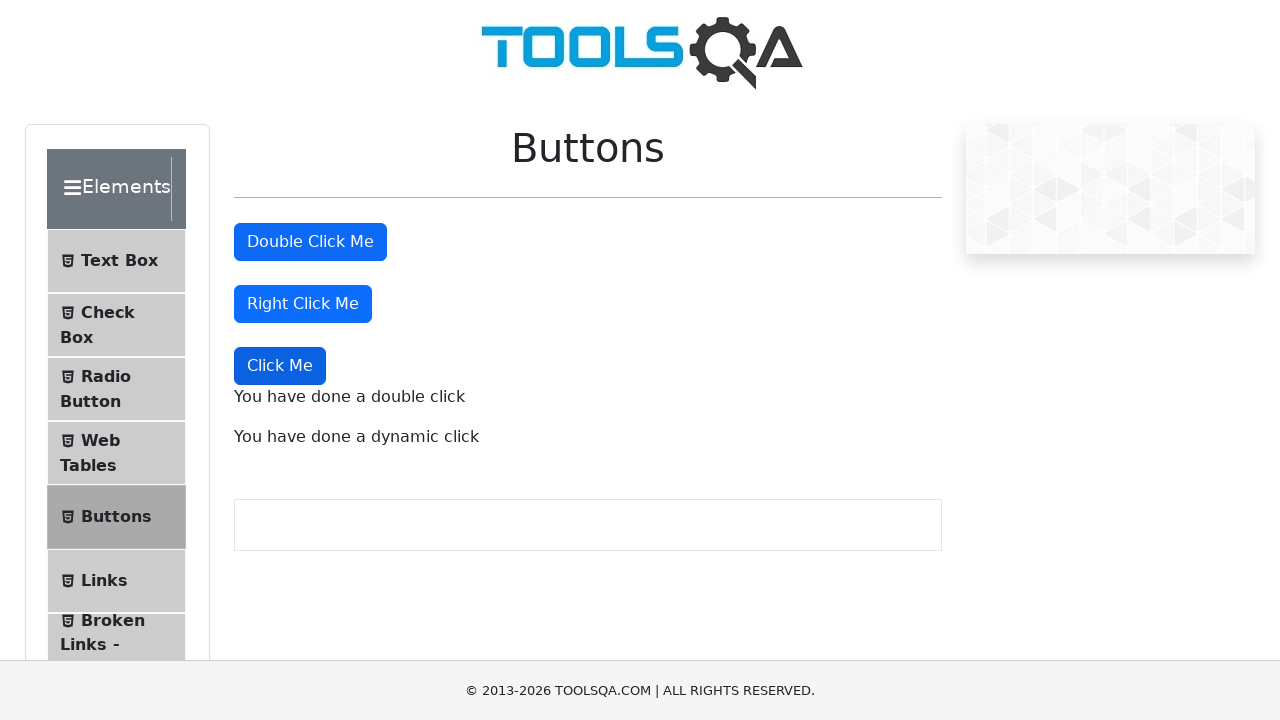

Double click message appeared on page
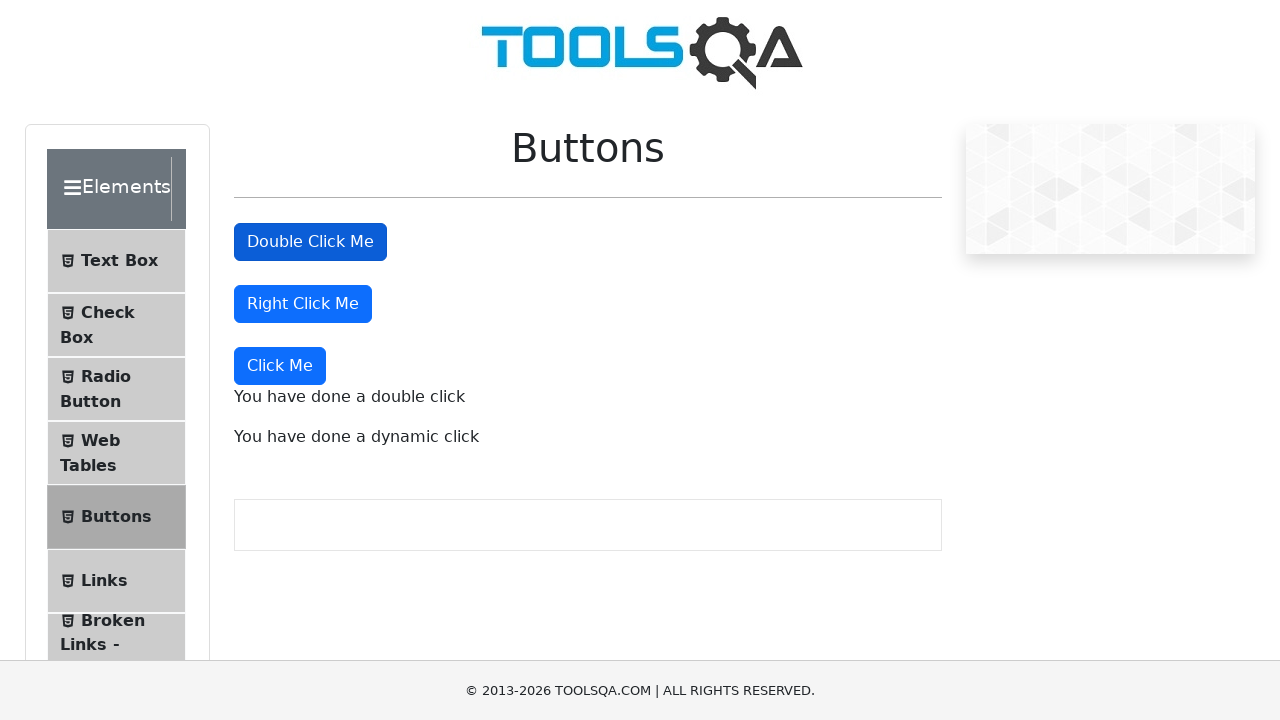

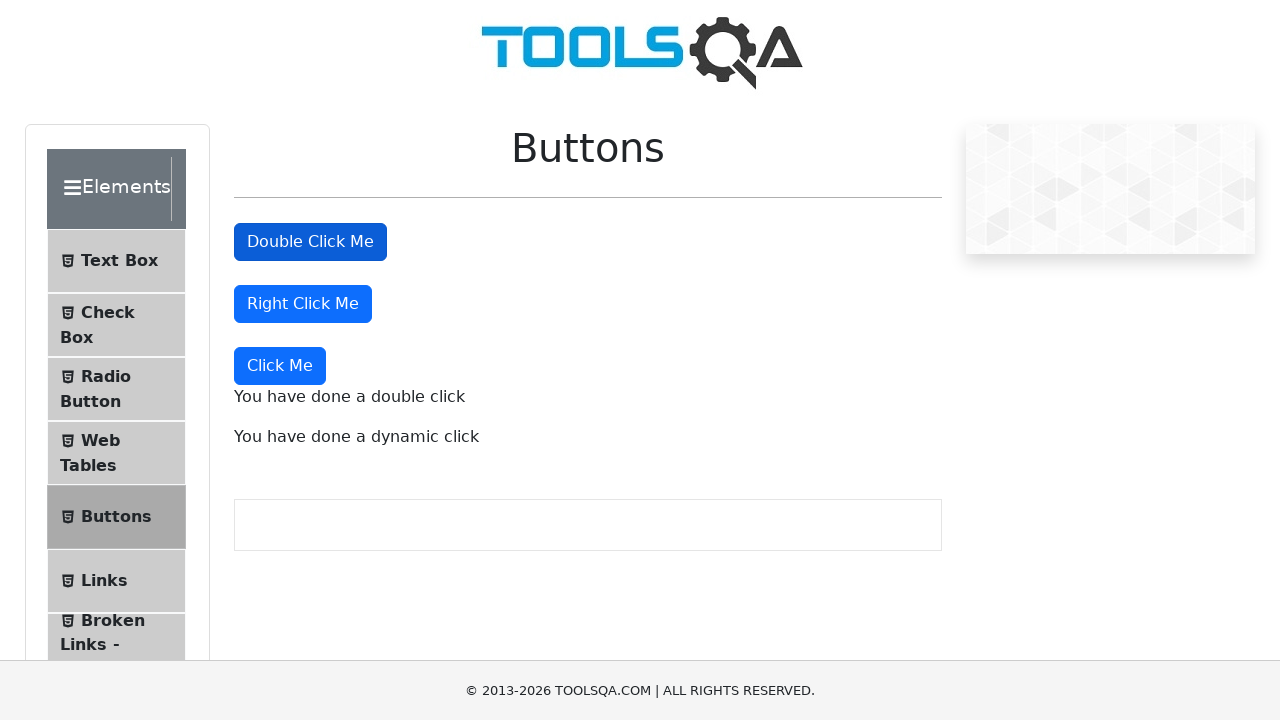